Tests the slider functionality on the main page by clicking the next button 3 times and verifying the slider content changes

Starting URL: https://wargaming.com/ru/

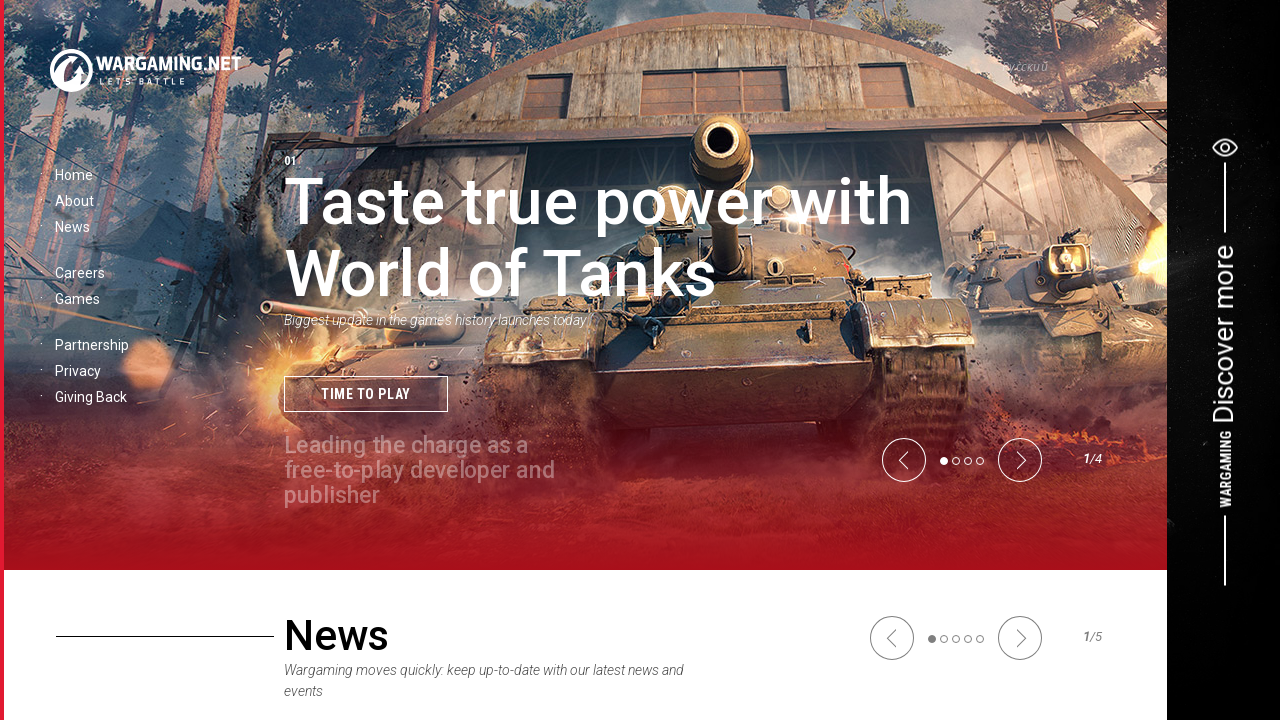

Clicked slider next button (1st time) at (1020, 460) on .next >> nth=0
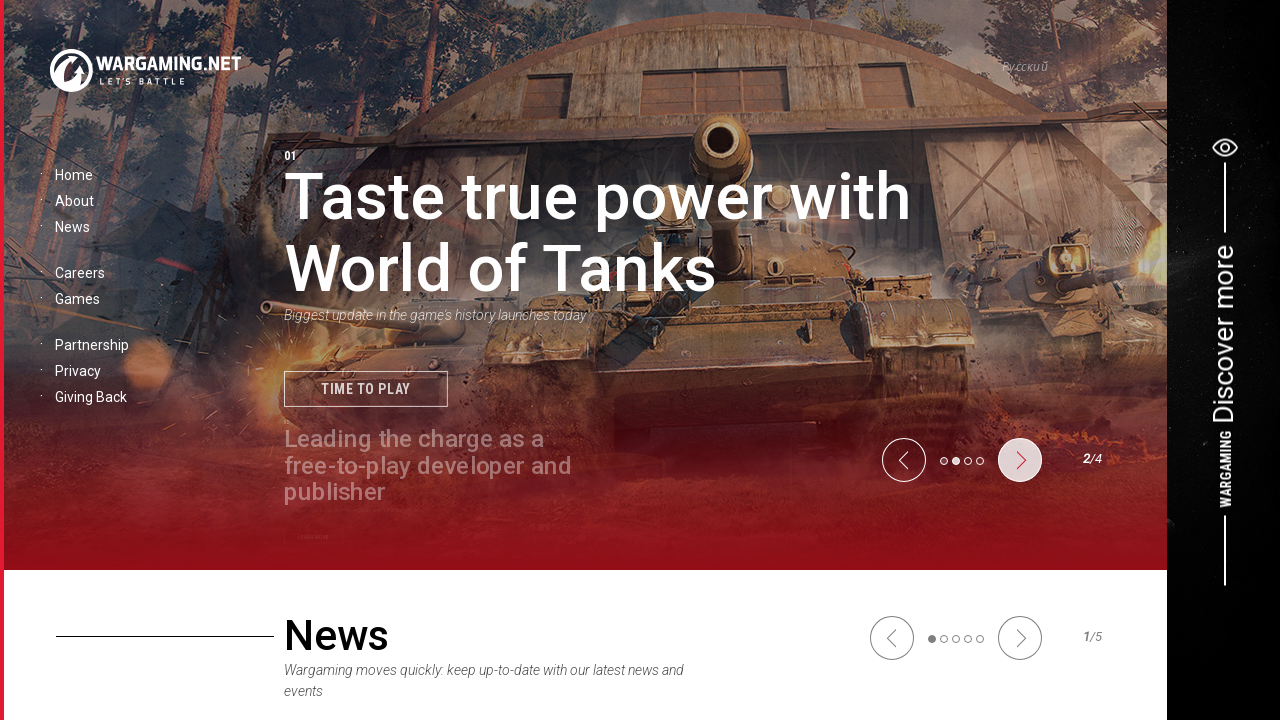

Clicked slider next button (2nd time) at (1020, 460) on .next >> nth=0
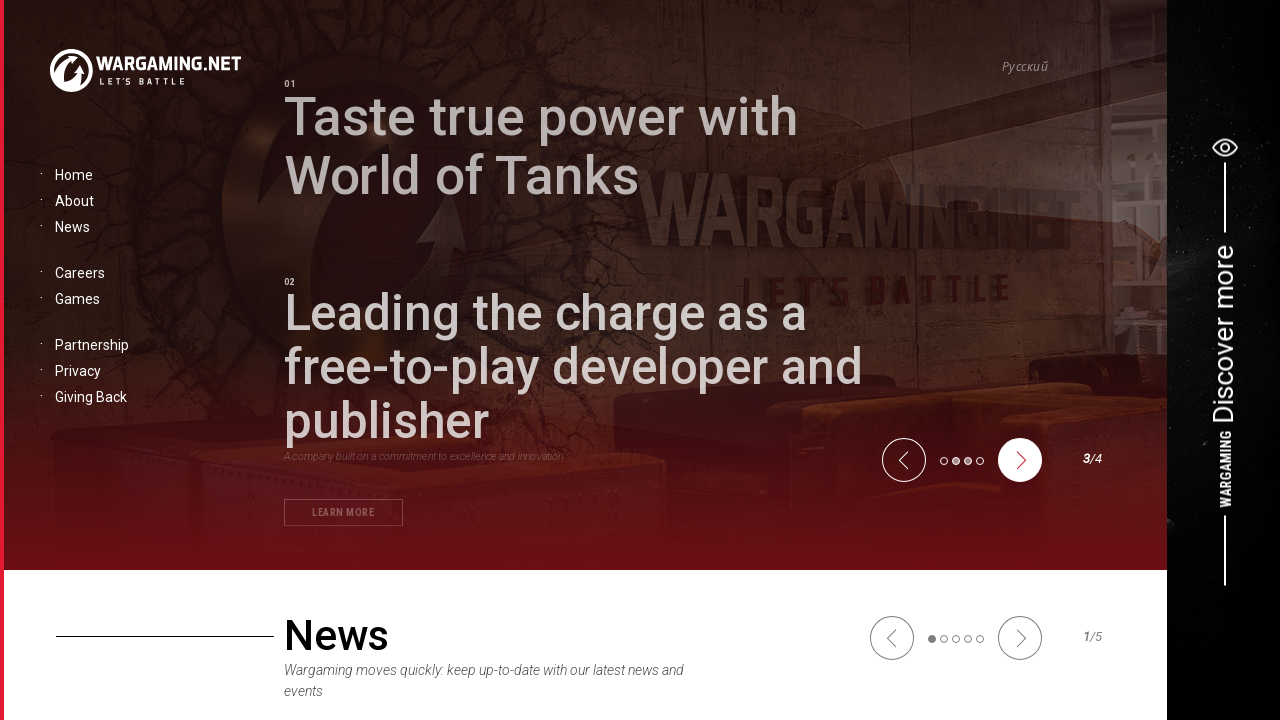

Clicked slider next button (3rd time) at (1020, 460) on .next >> nth=0
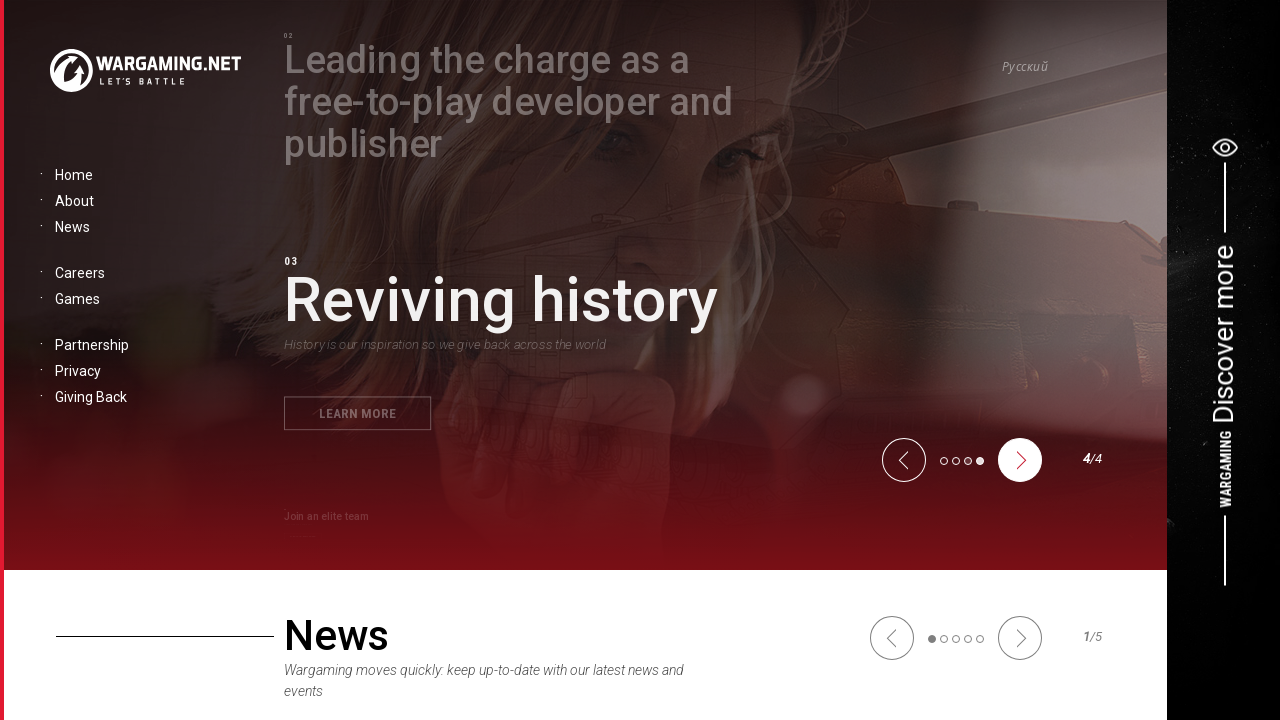

Verified slider reached 4th slide - heading element loaded
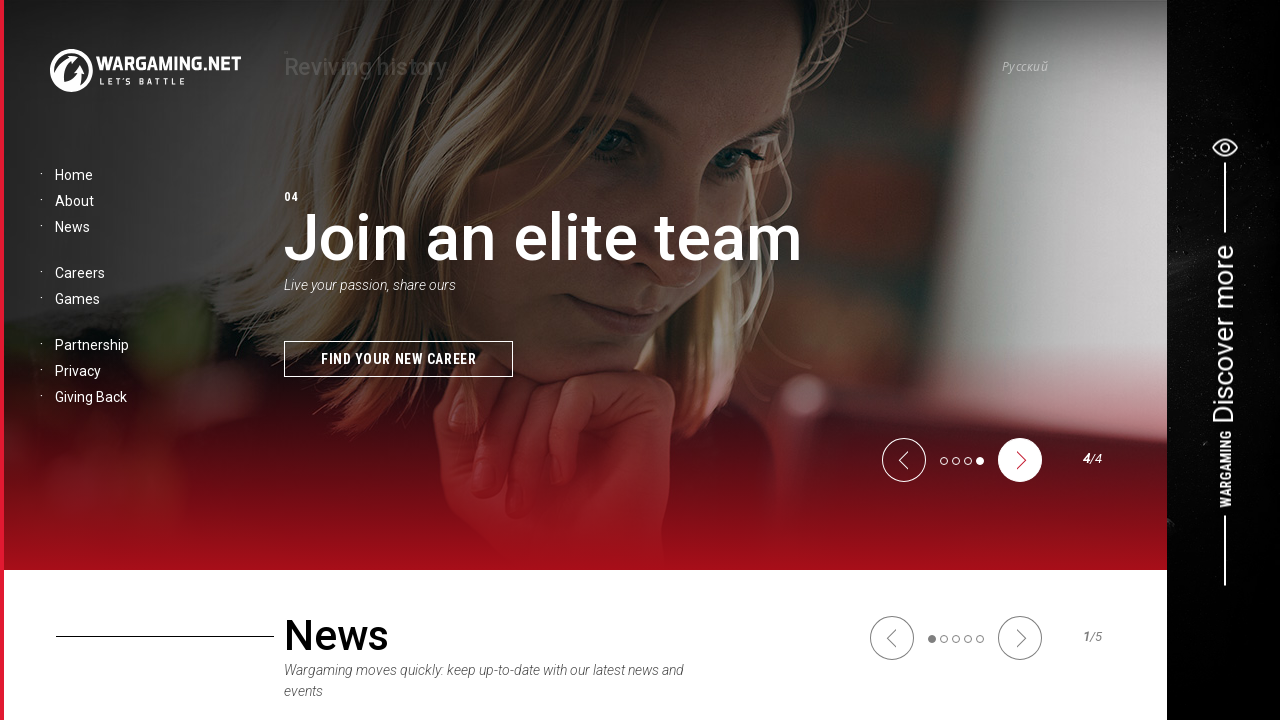

Verified pages indicator element is visible
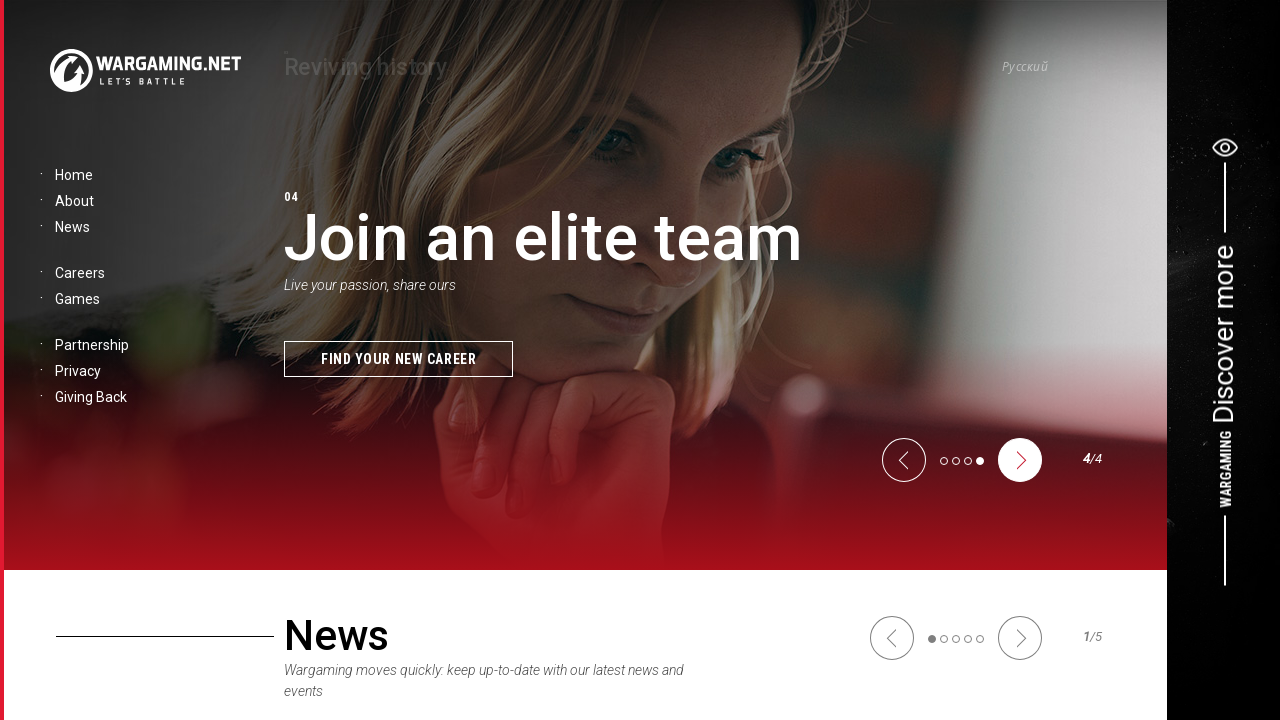

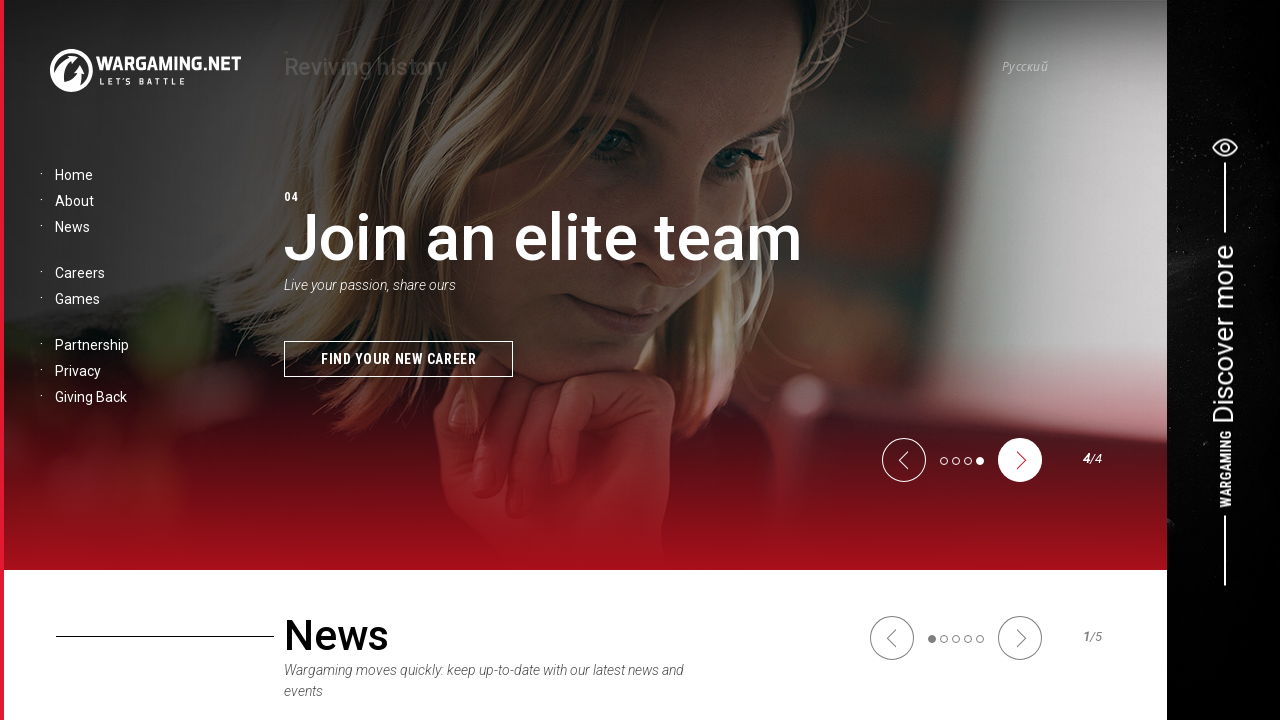